Tests clicking the e-prime link which opens a new popup window

Starting URL: https://exploratorytestingacademy.com/app/

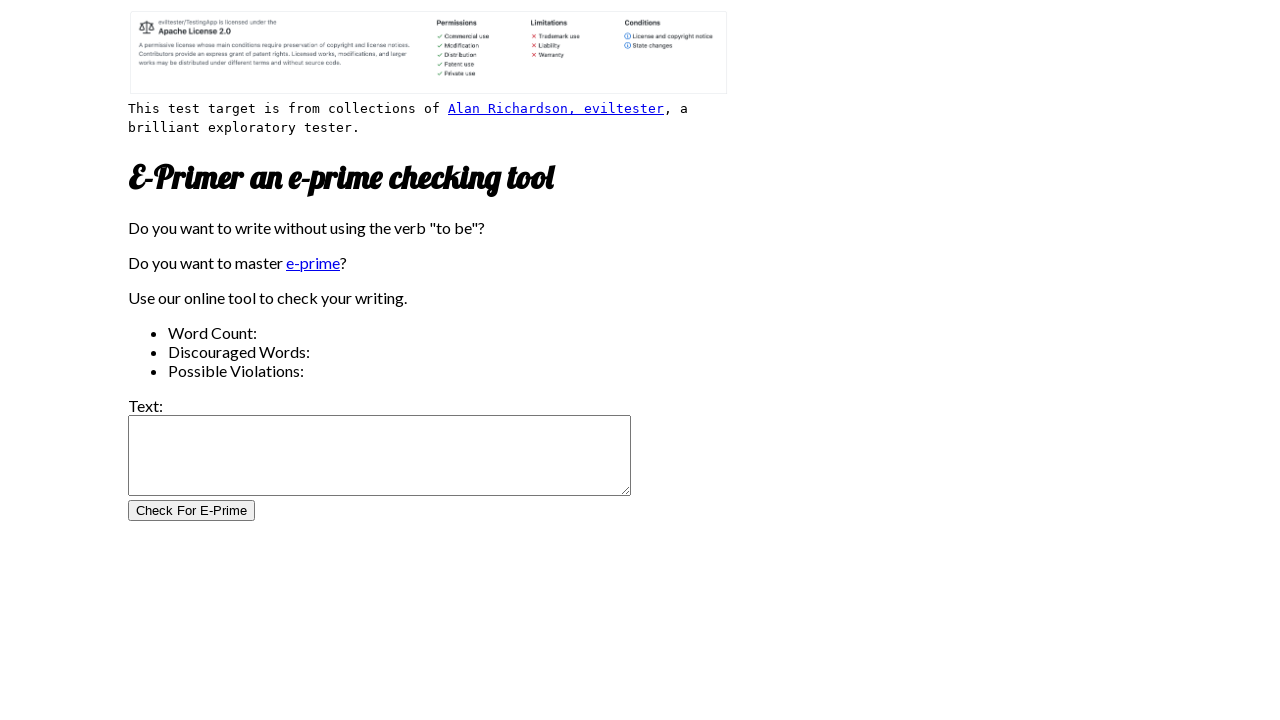

Clicked e-prime link to open popup window at (313, 263) on internal:role=link[name="e-prime"i]
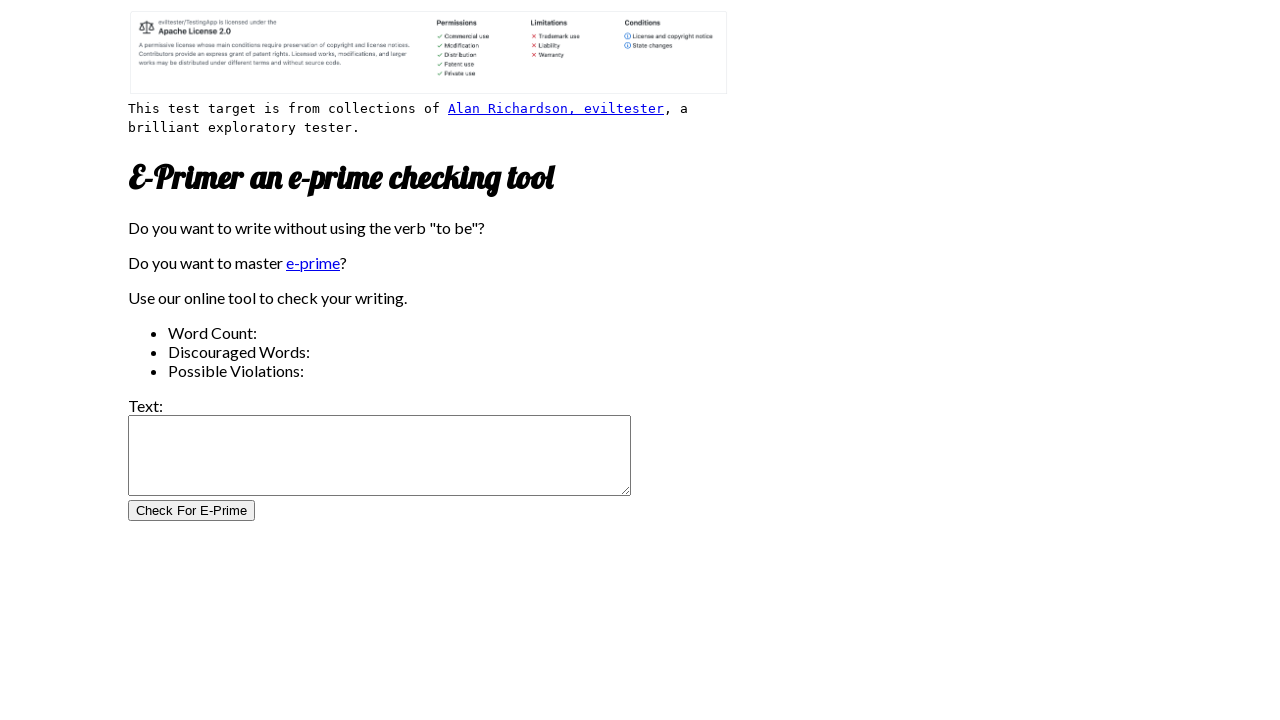

Captured new popup window
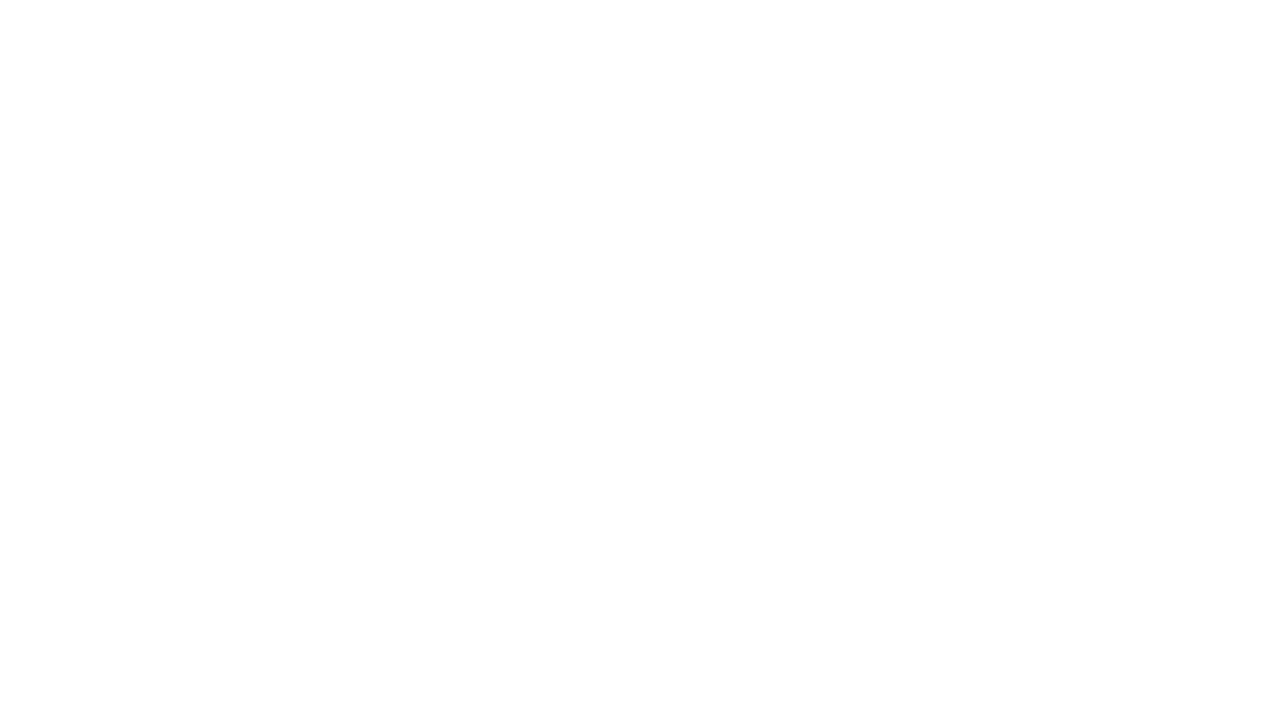

New popup window finished loading
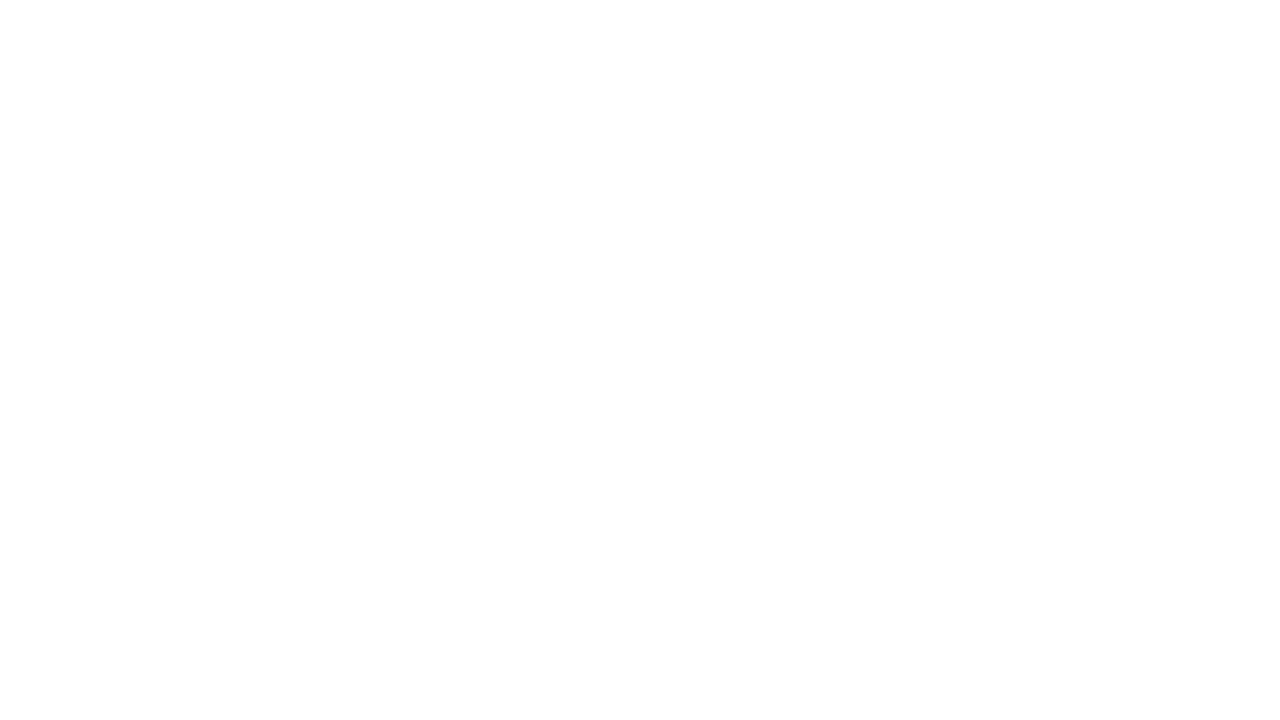

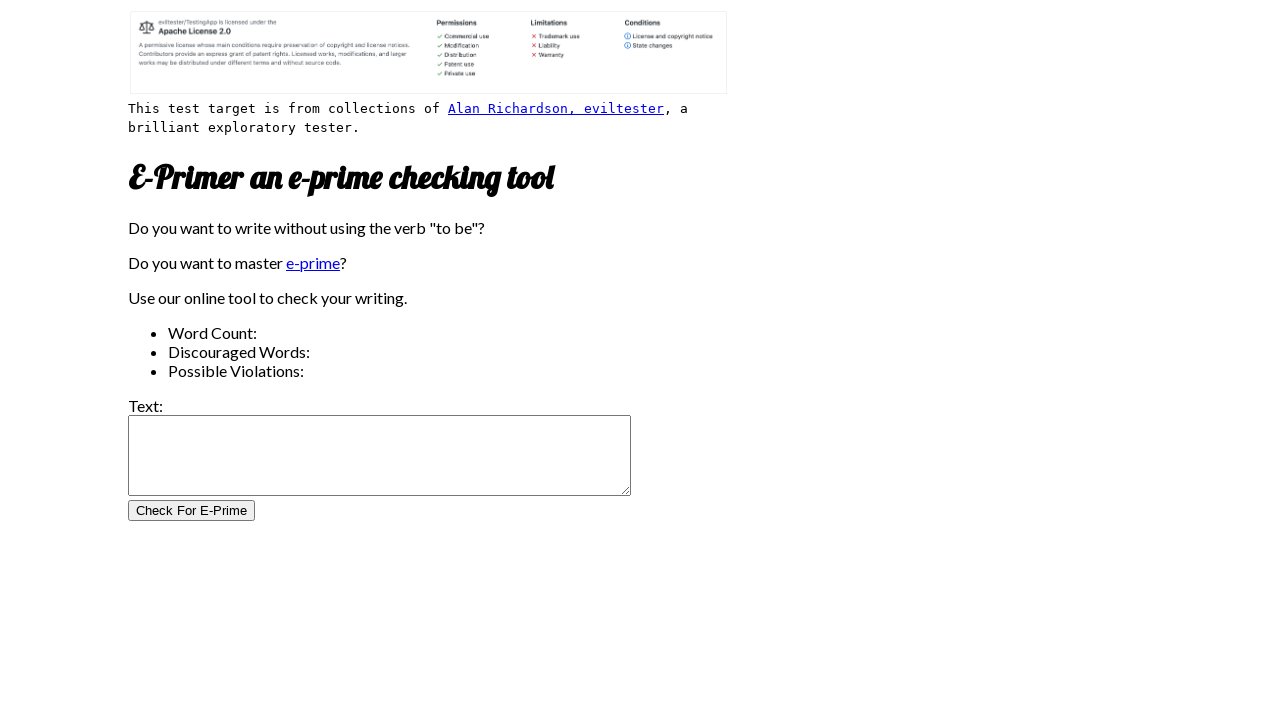